Calculates the sum of two displayed numbers and selects the result from a dropdown menu before submitting the form

Starting URL: http://suninjuly.github.io/selects1.html

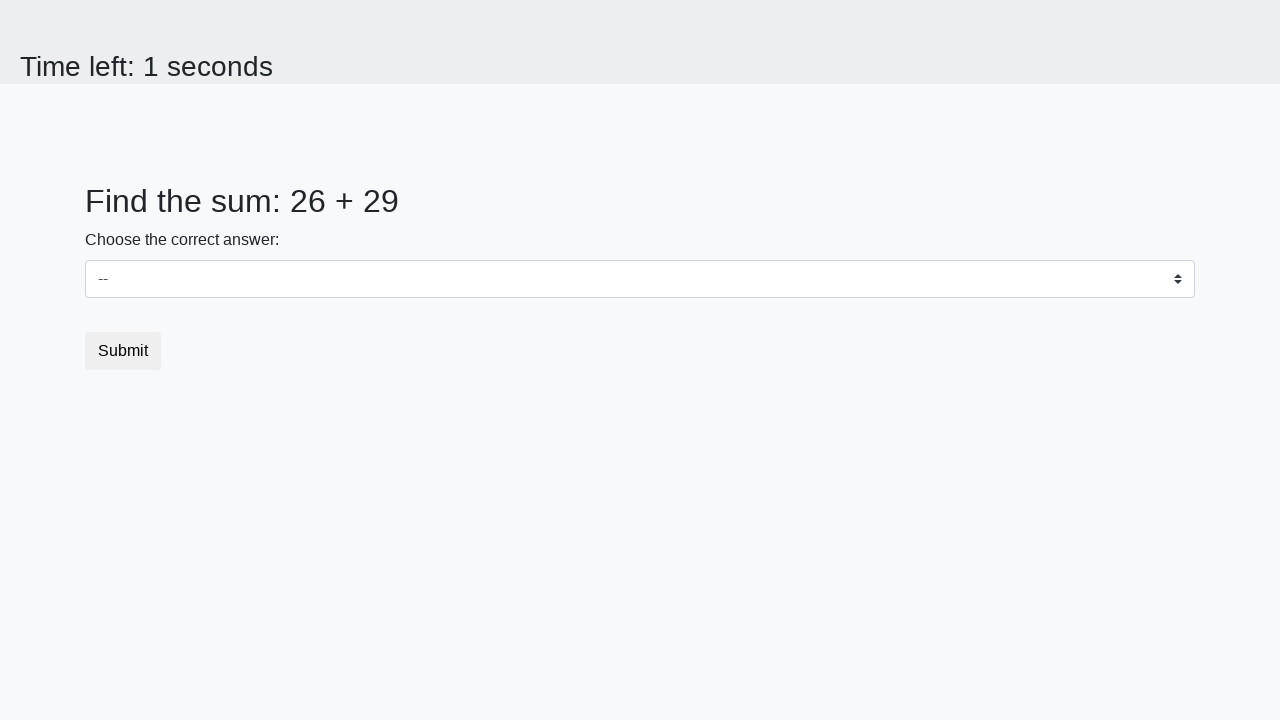

Retrieved first number from page
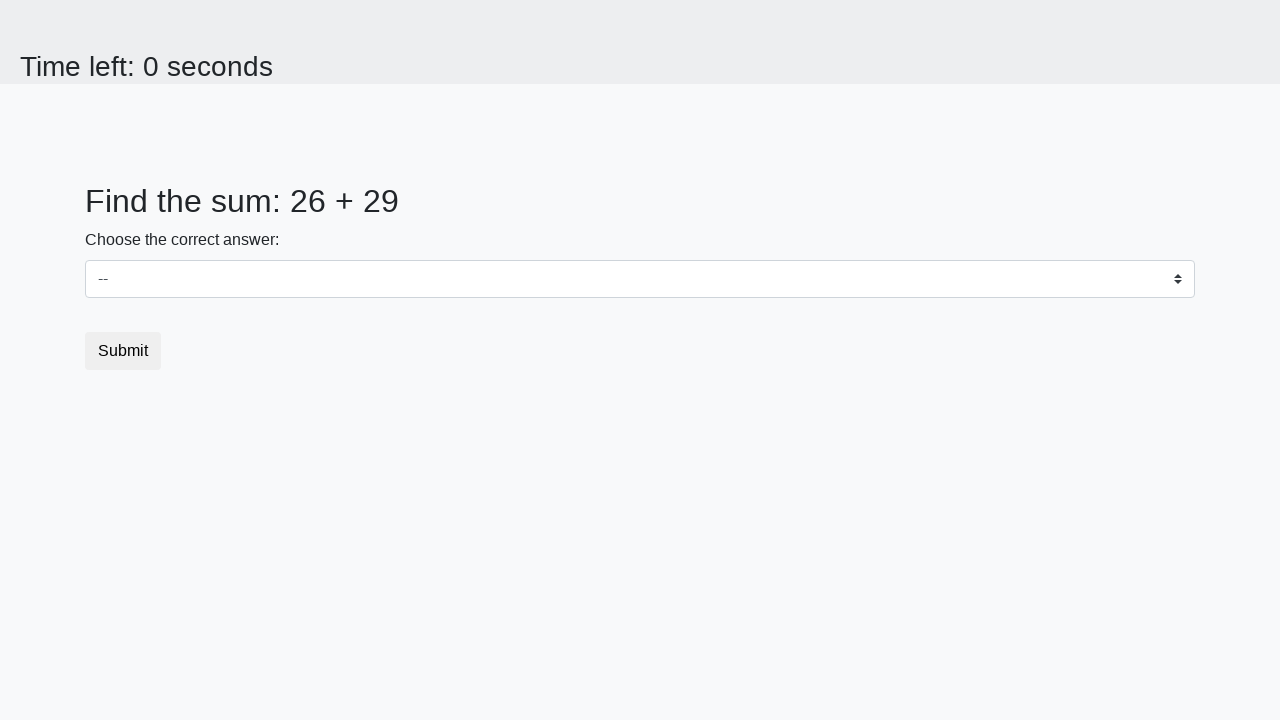

Retrieved second number from page
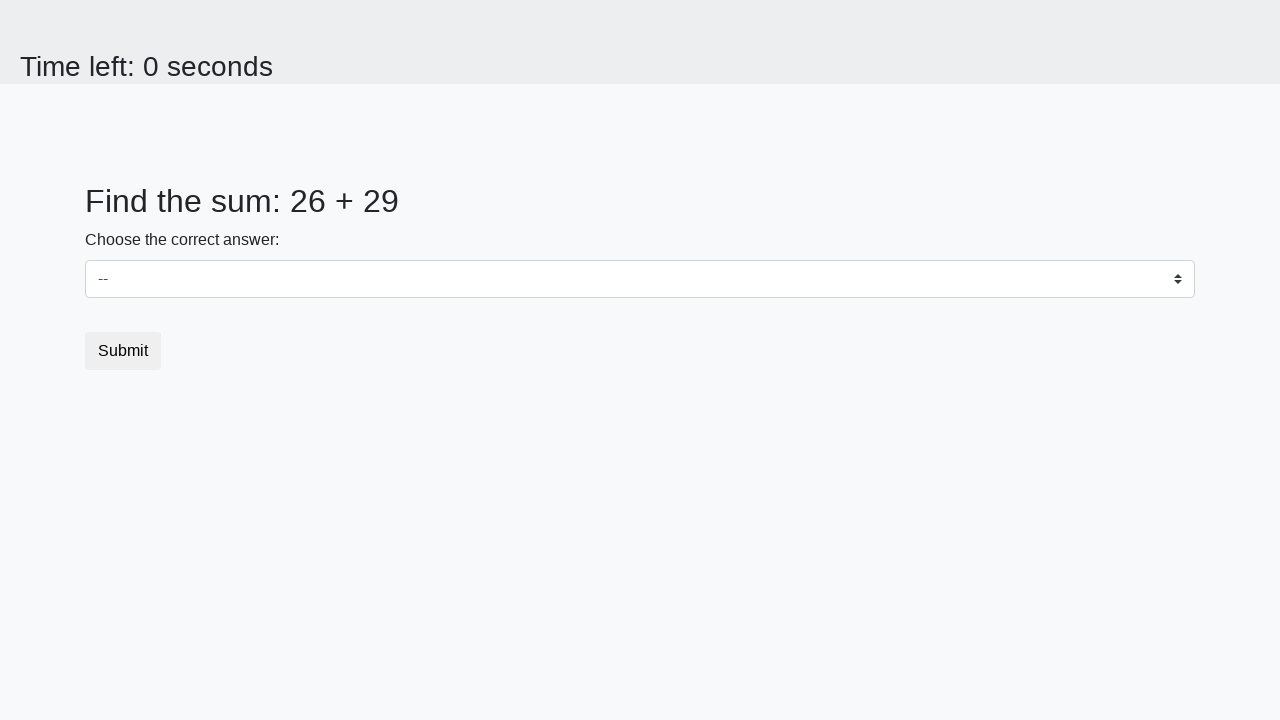

Calculated sum: 26 + 29 = 55
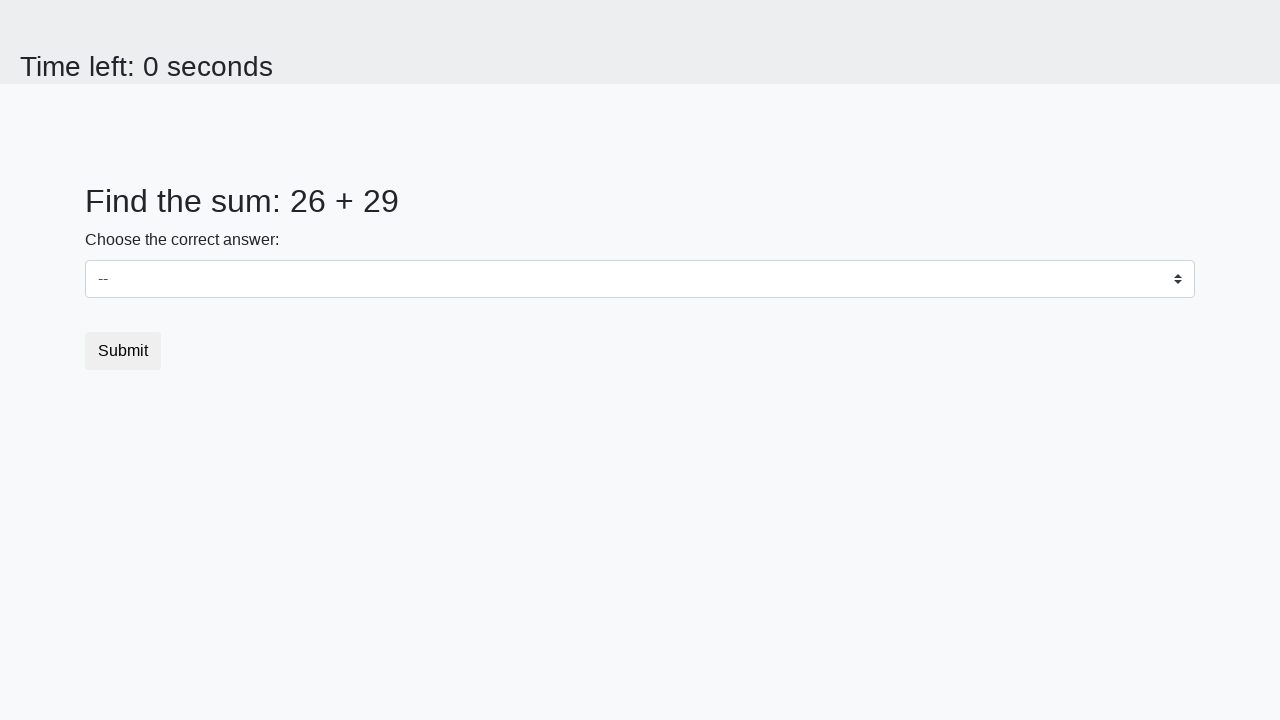

Selected 55 from dropdown menu on .custom-select
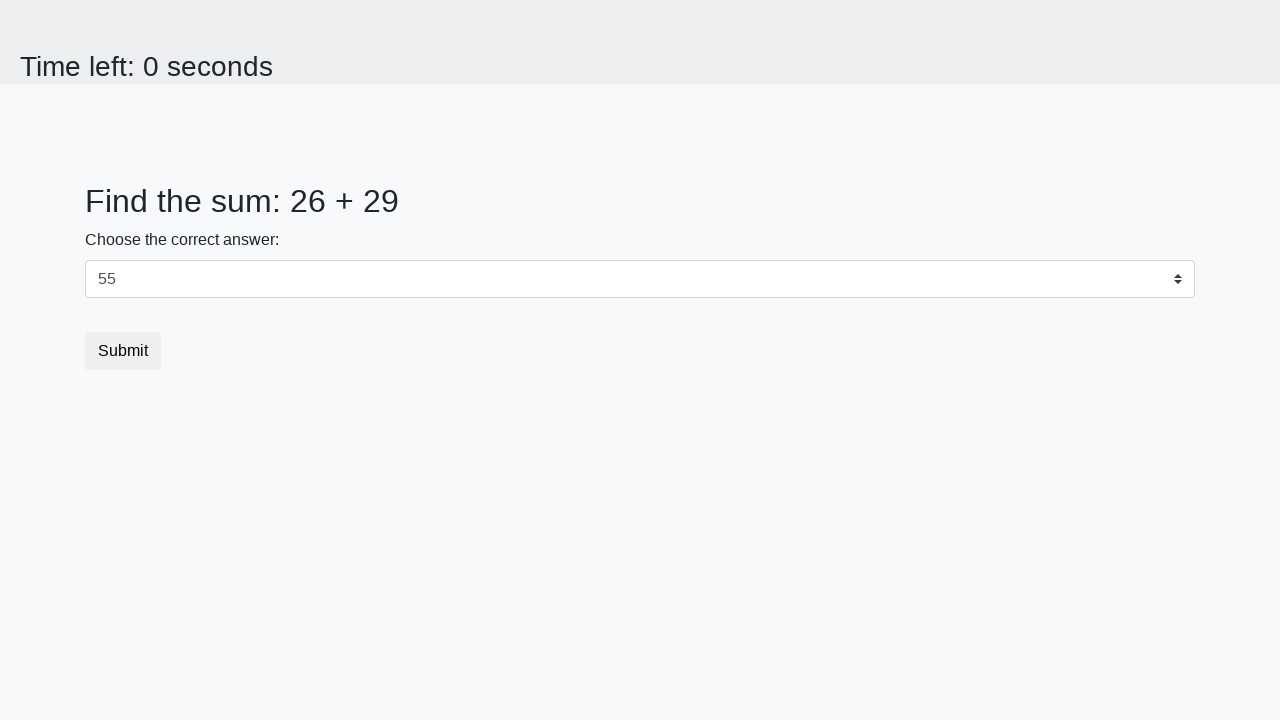

Clicked submit button to submit form at (123, 351) on button.btn
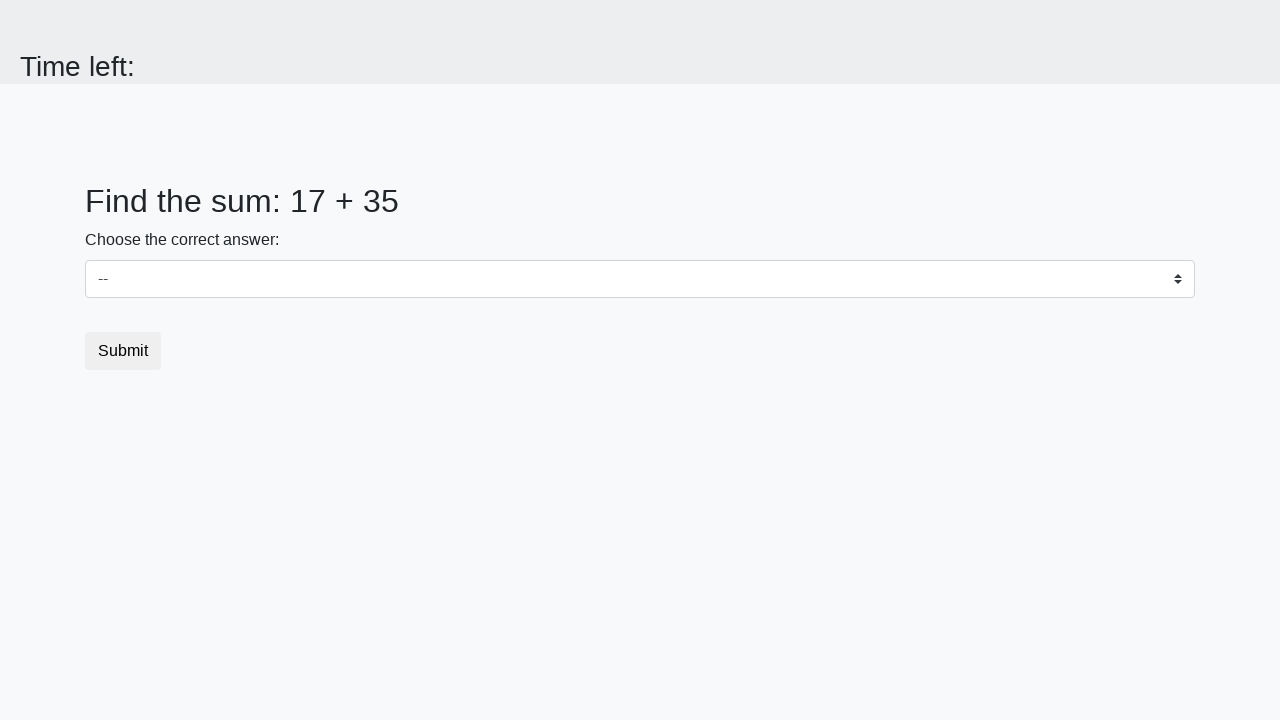

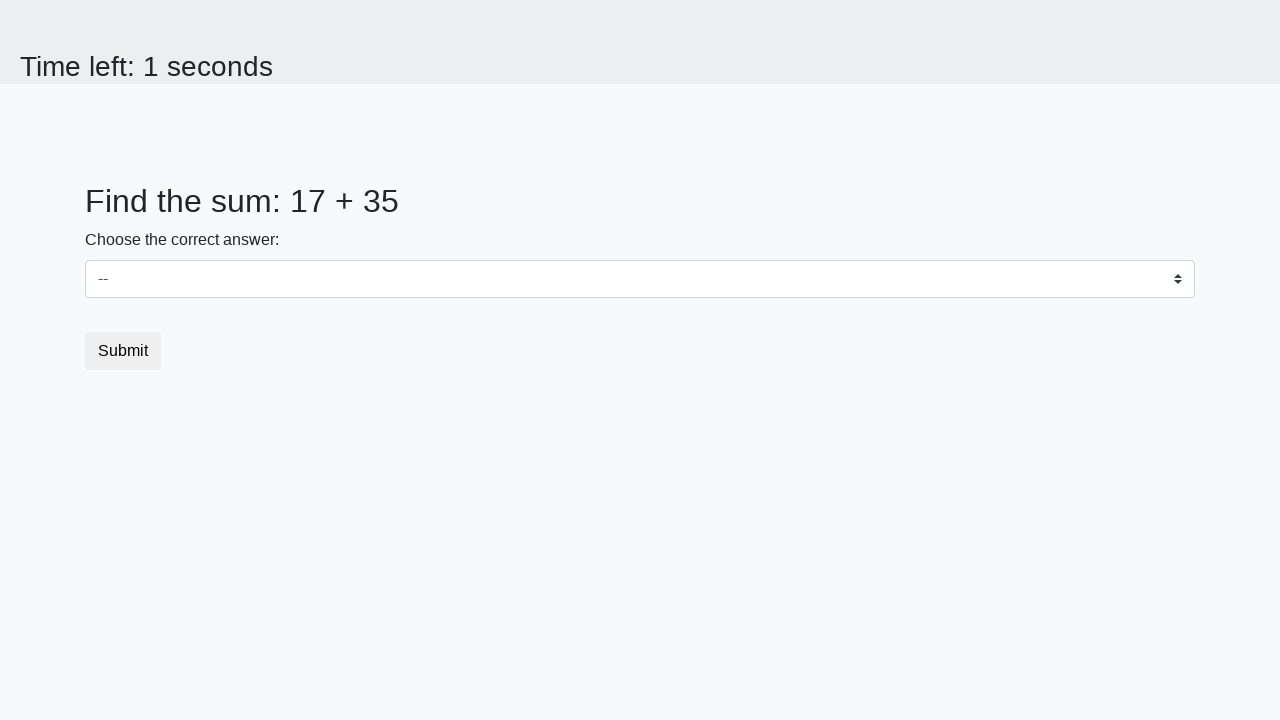